Tests checkbox selection, dropdown interaction, and alert handling by clicking a checkbox, selecting the corresponding option in a dropdown, entering text in an input field, and verifying the alert message contains the expected text.

Starting URL: https://rahulshettyacademy.com/AutomationPractice/

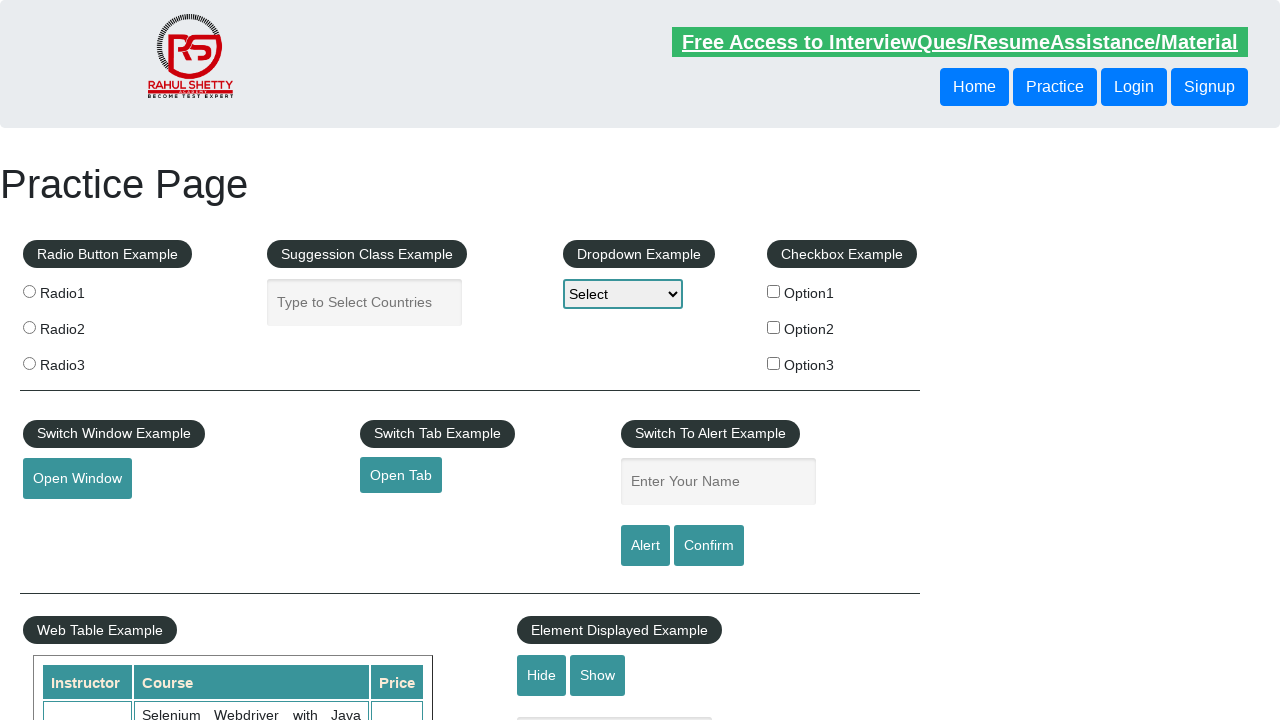

Clicked the second checkbox (Option2) at (774, 327) on xpath=//div[@id='checkbox-example']/fieldset/label[2]/input
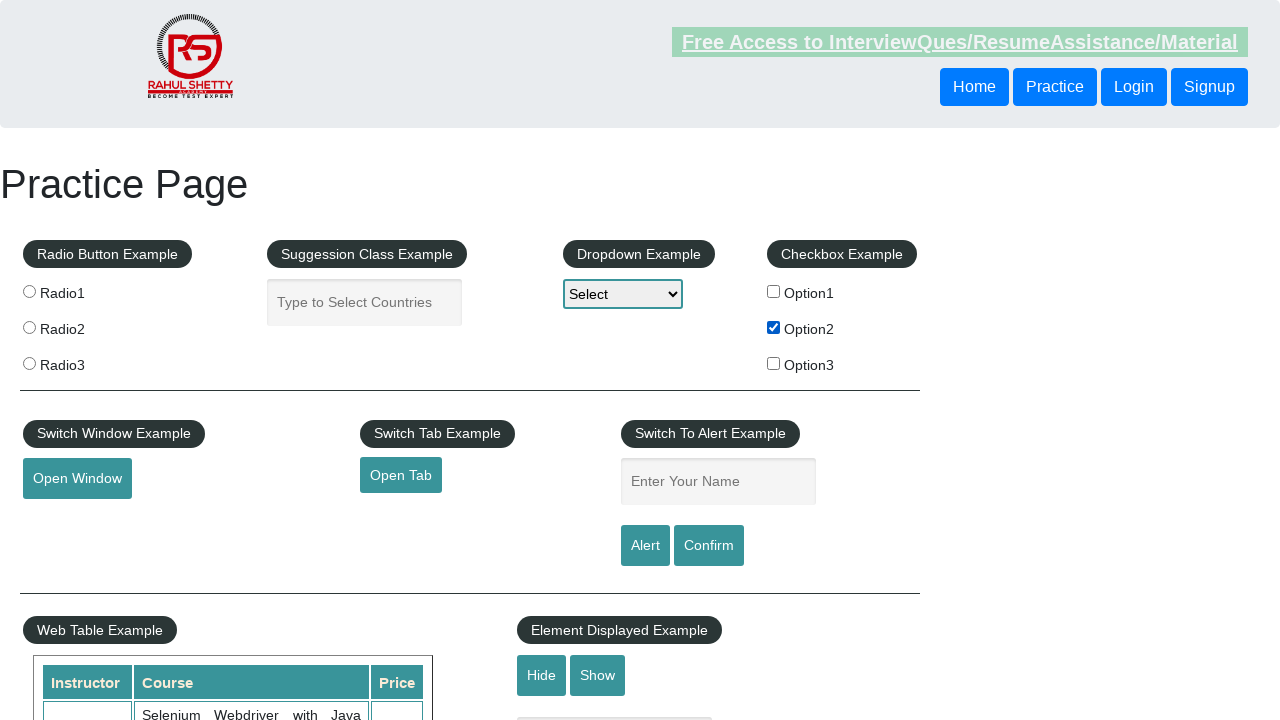

Retrieved checkbox label text: 'Option2'
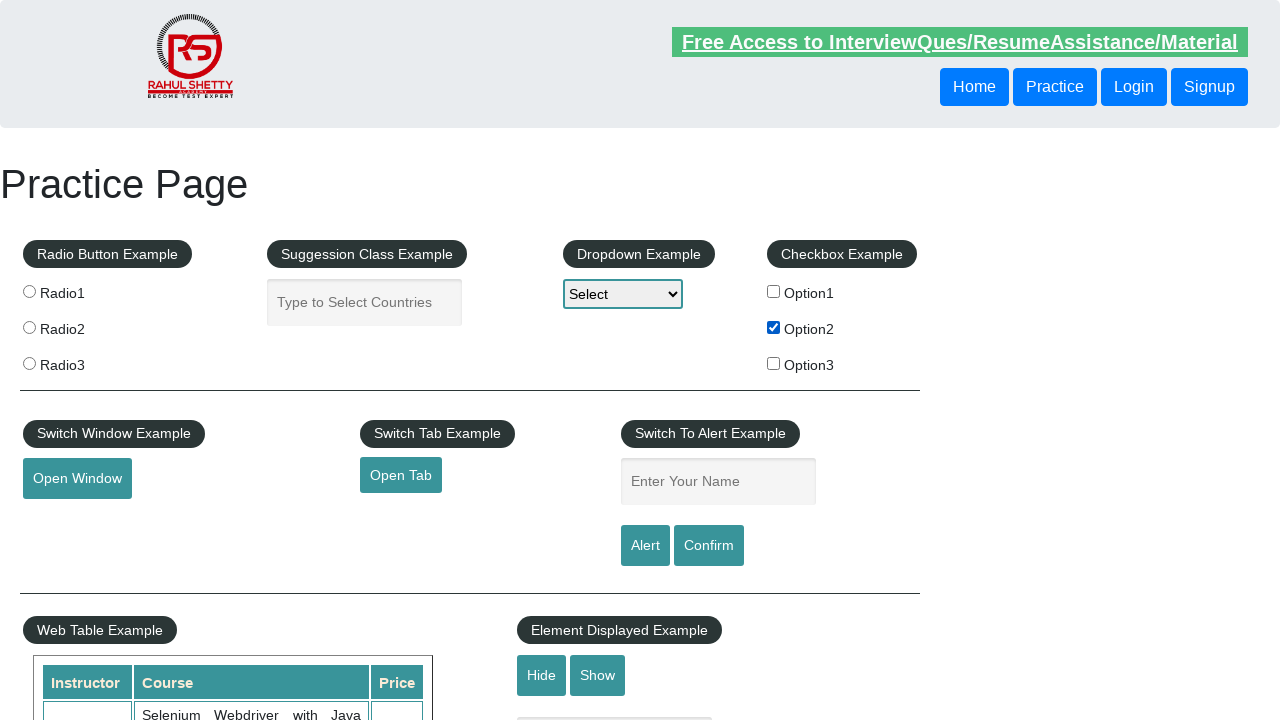

Selected 'Option2' from dropdown on #dropdown-class-example
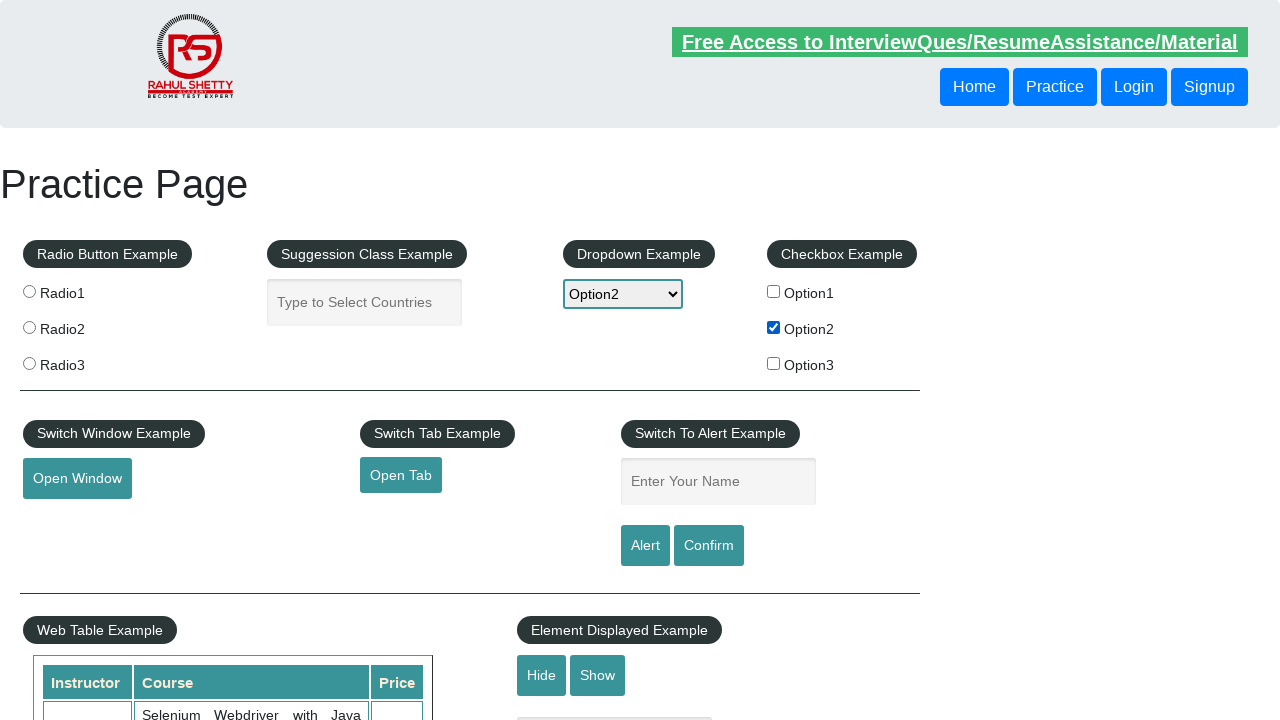

Filled name field with 'Option2' on #name
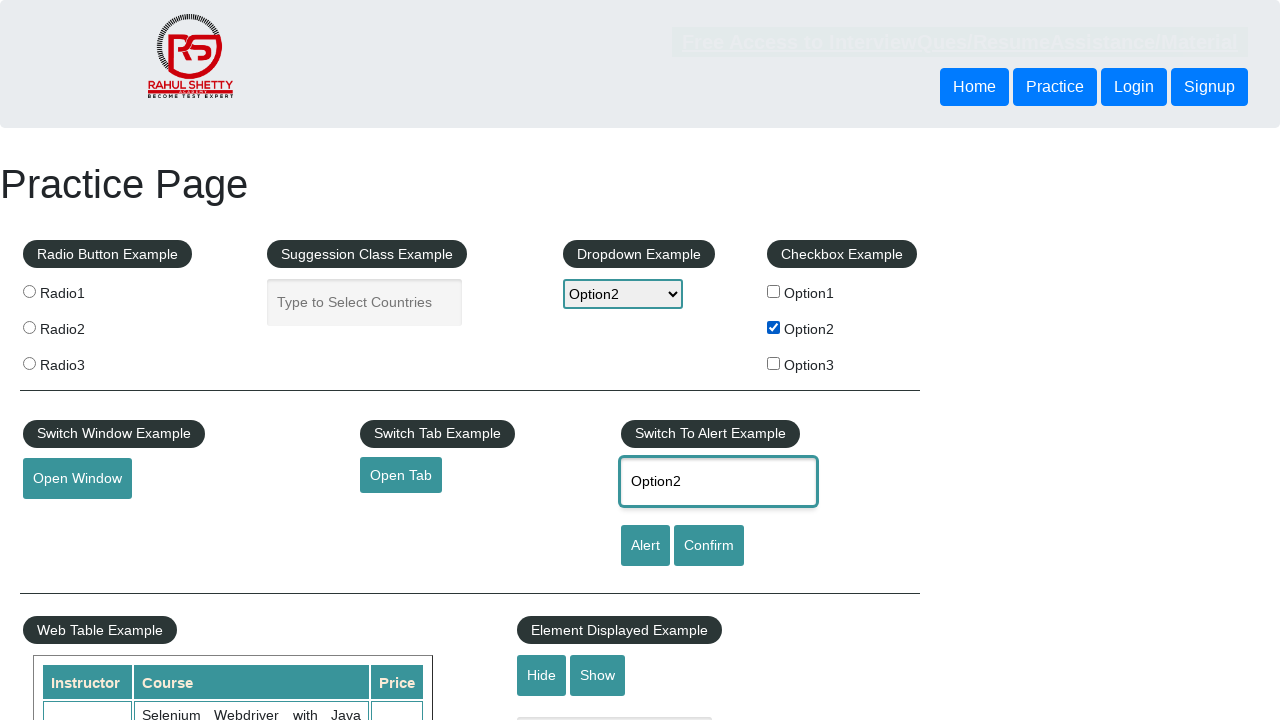

Clicked the alert button at (645, 546) on #alertbtn
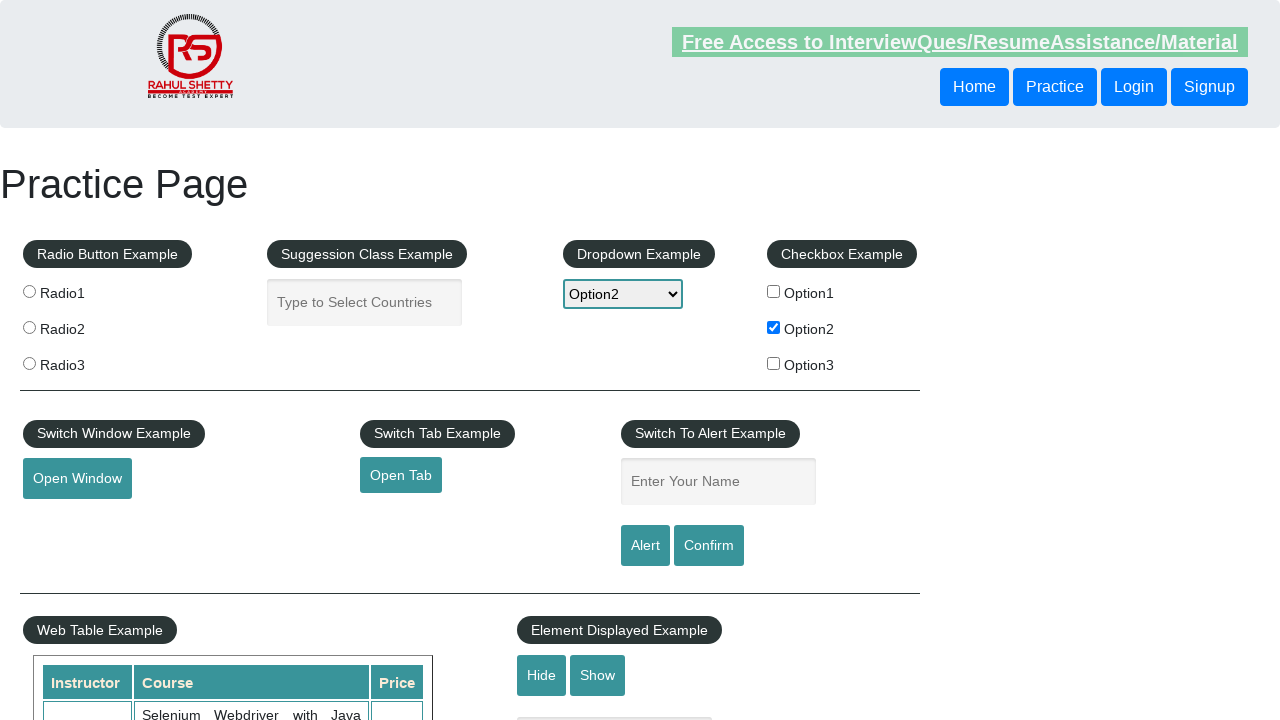

Set up dialog handler to accept alerts
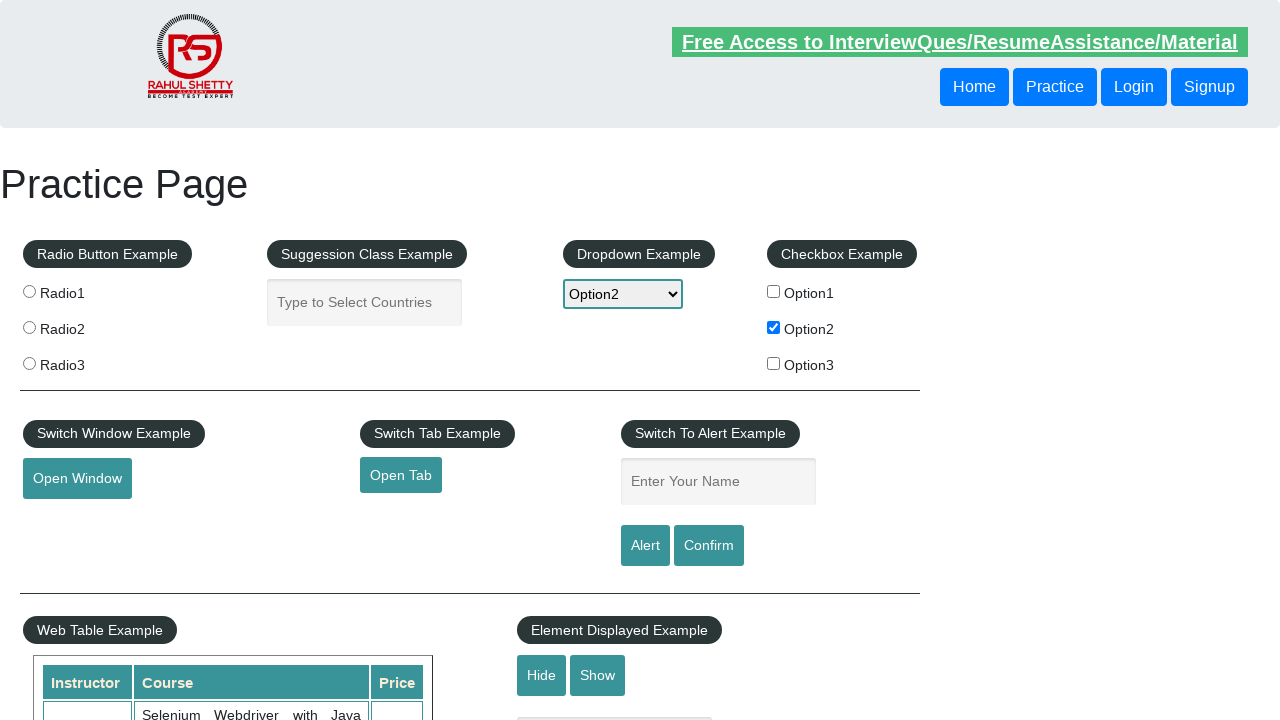

Waited 500ms for alert processing
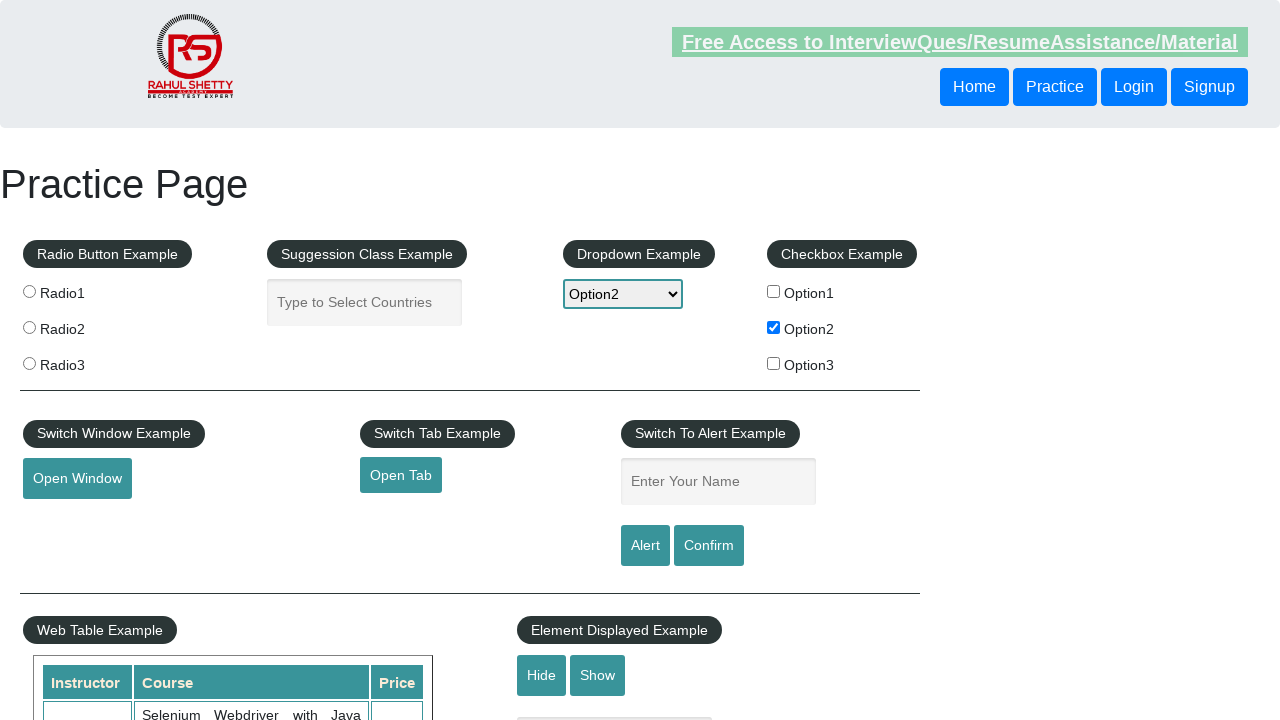

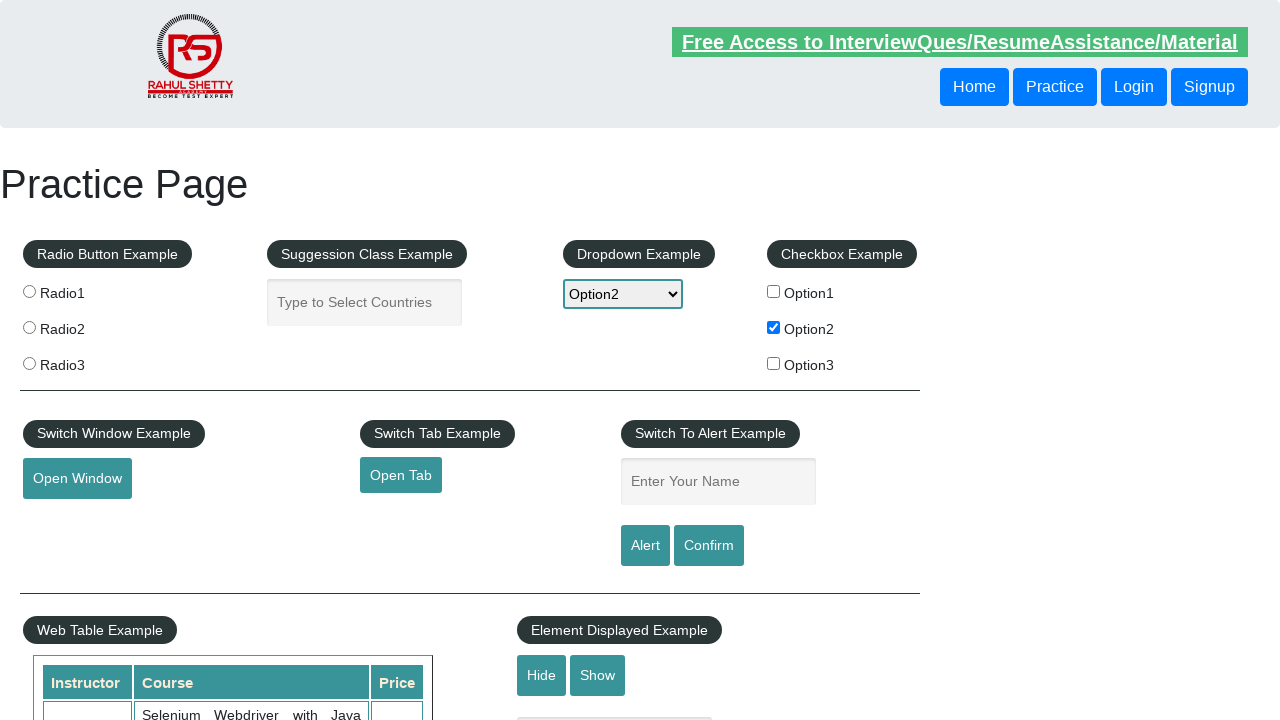